Tests drag and drop functionality on jQuery UI's droppable demo page by dragging an element and dropping it onto a target area

Starting URL: https://jqueryui.com/droppable/

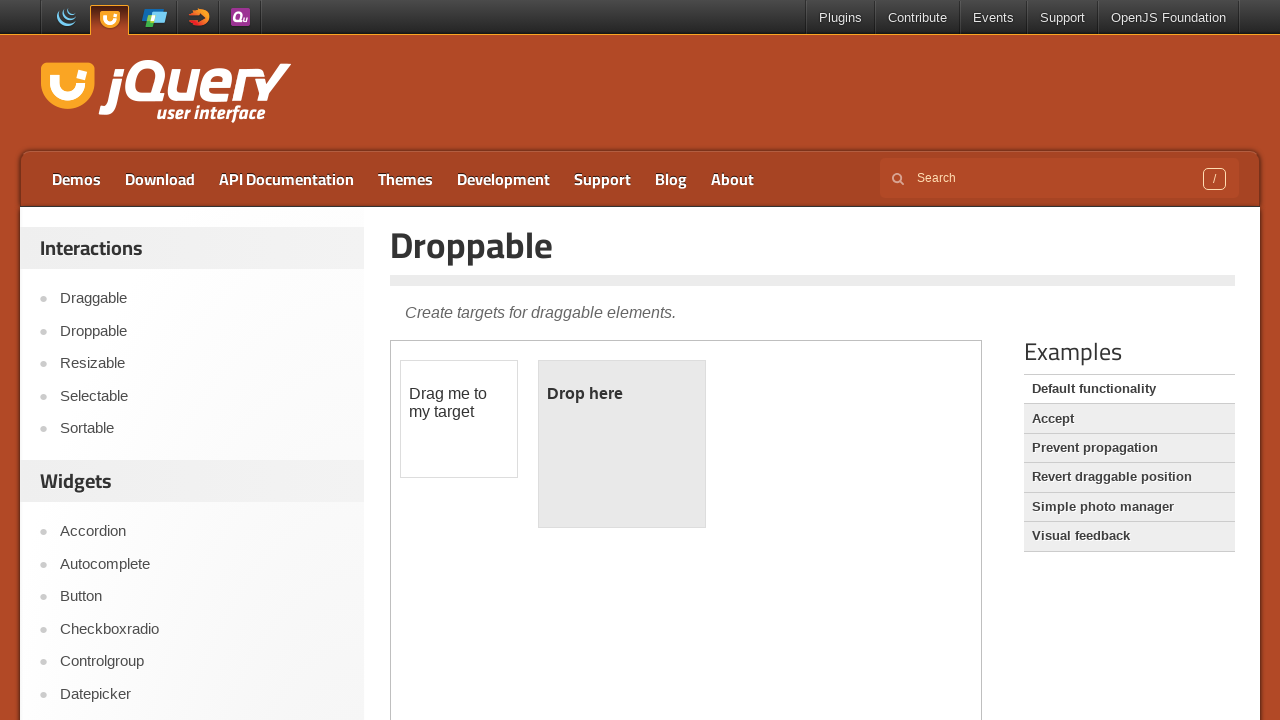

Located the demo iframe
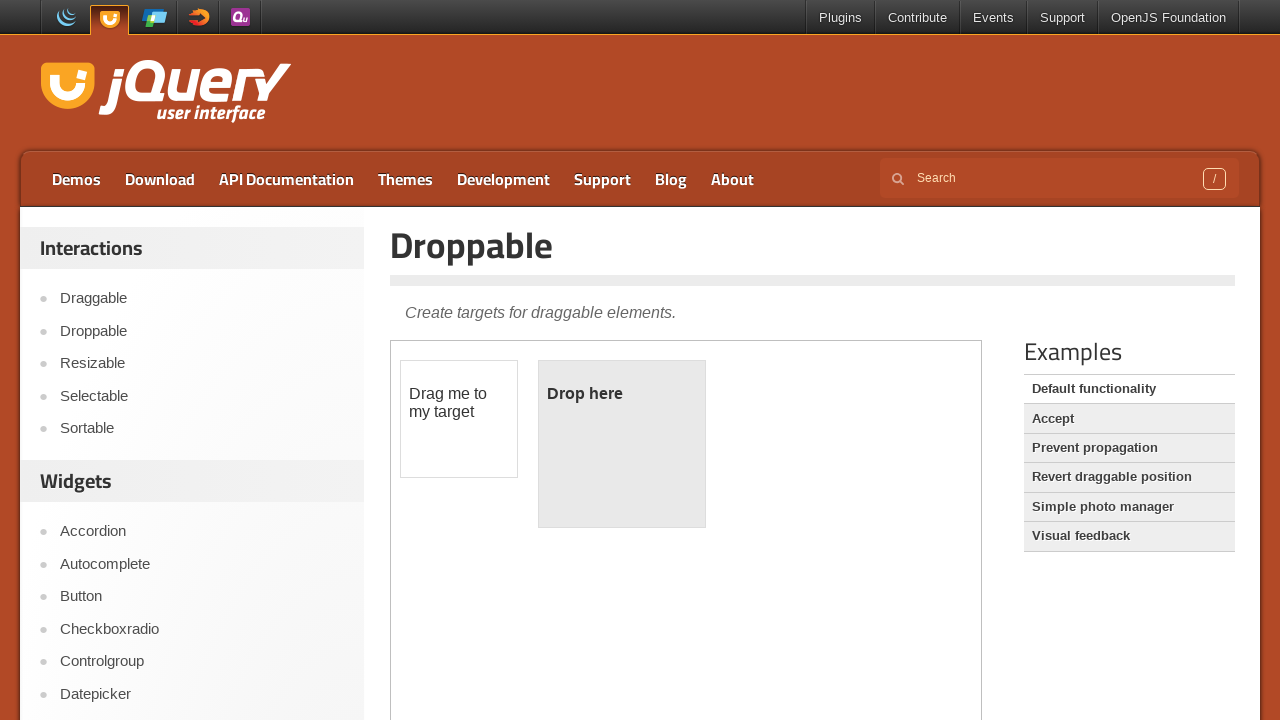

Located the draggable element
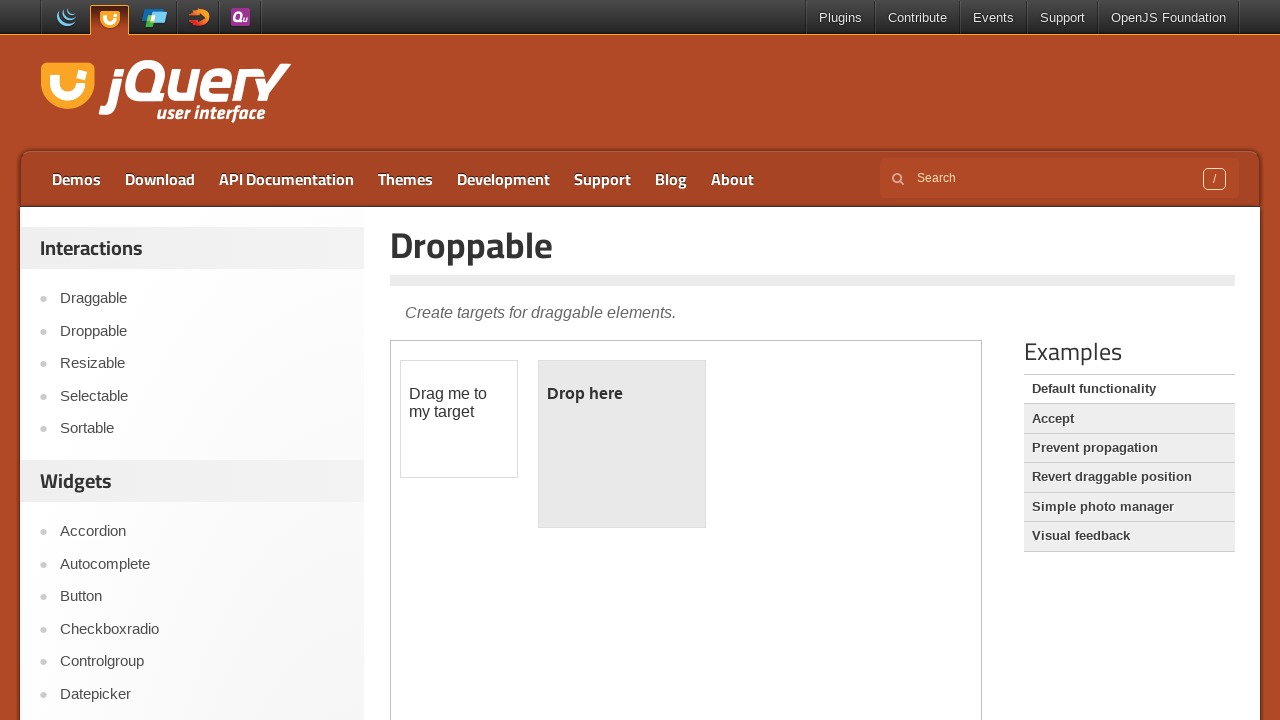

Located the droppable target element
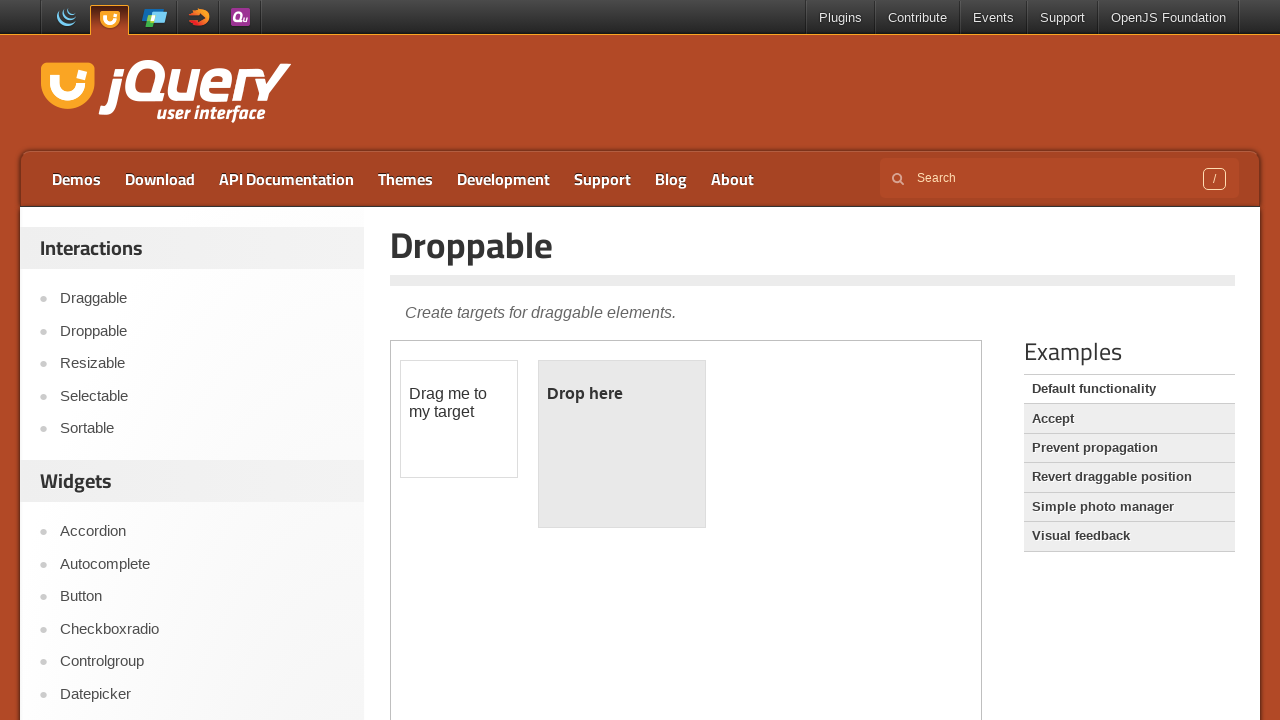

Dragged element onto the droppable target at (622, 444)
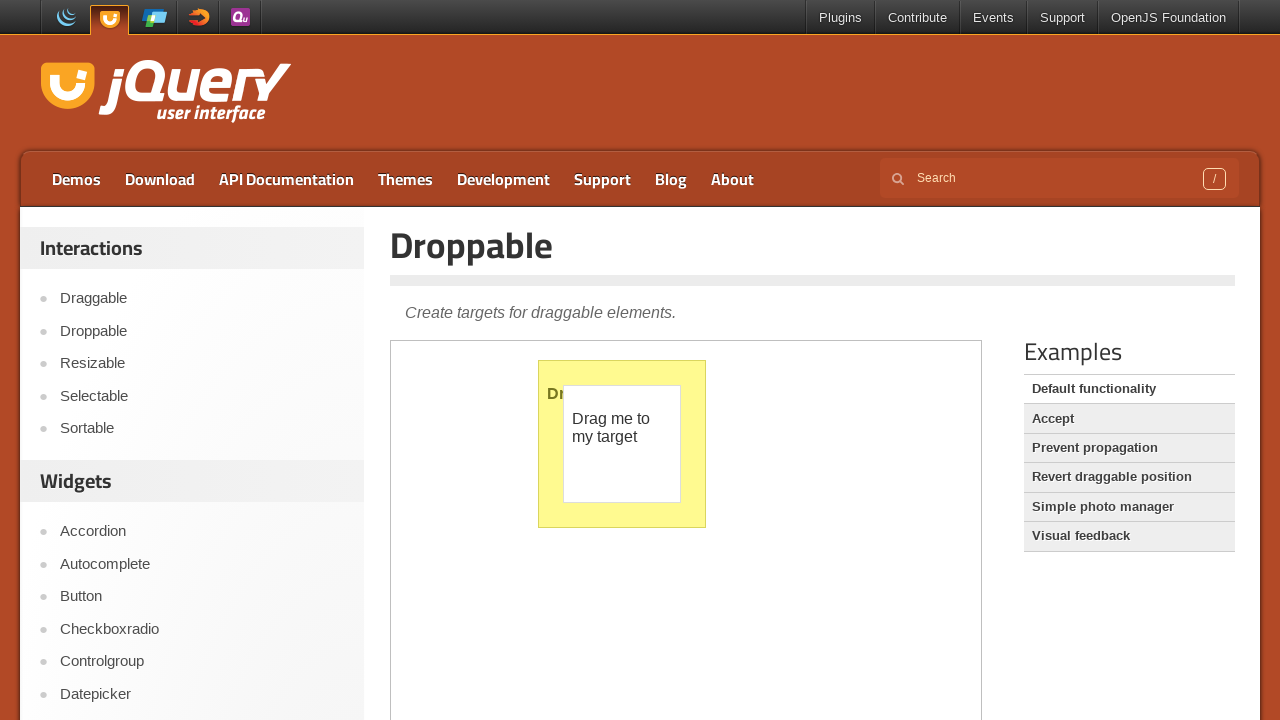

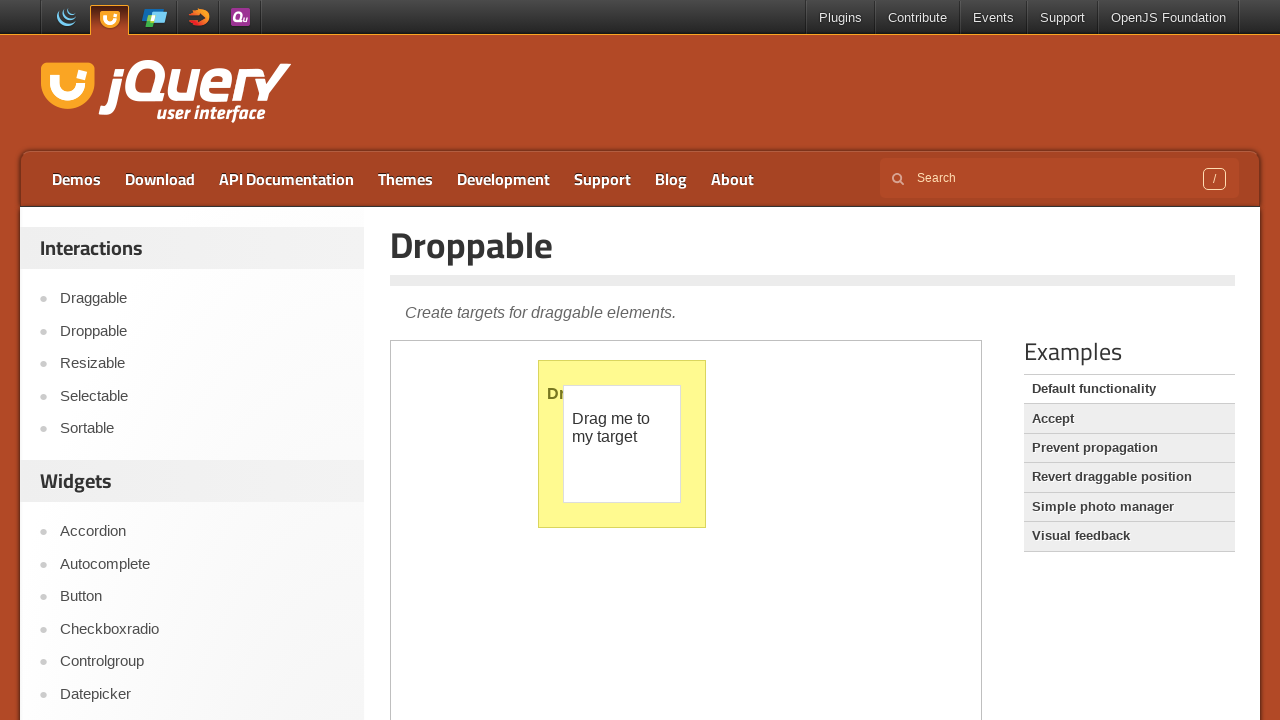